Tests drag and drop functionality by dragging an element and dropping it onto a target area.

Starting URL: https://demoqa.com/droppable

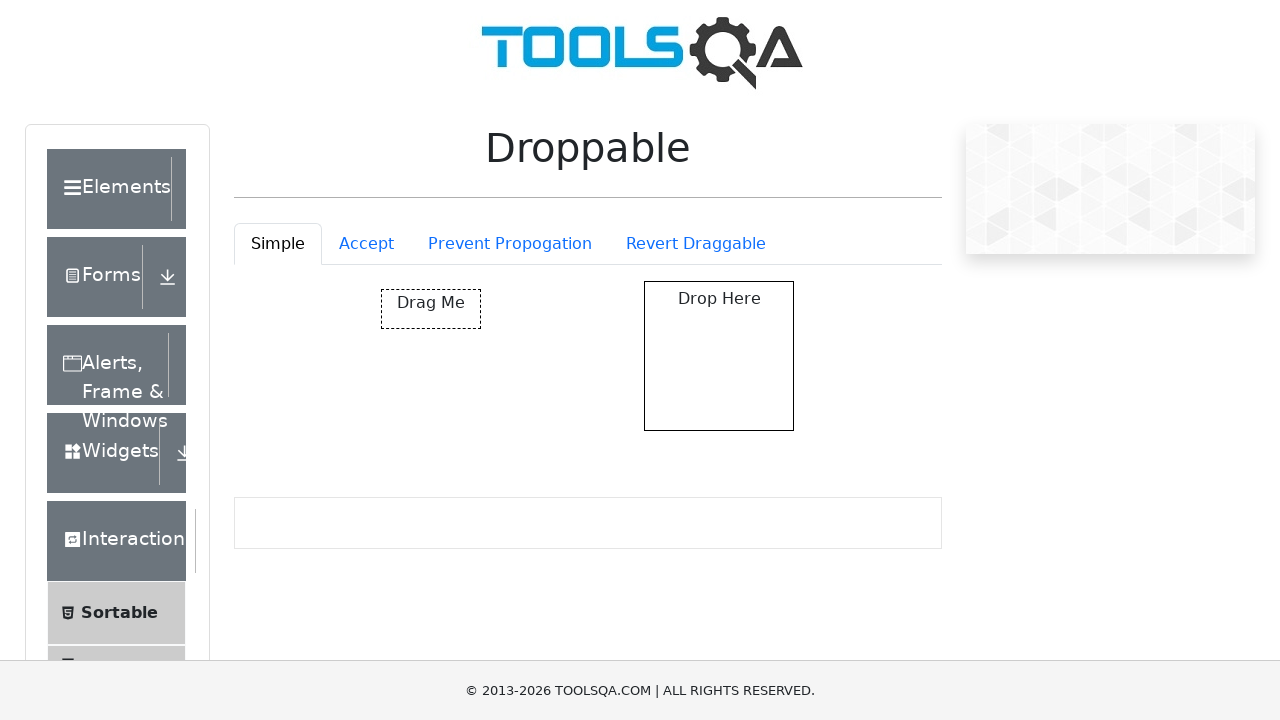

Waited for draggable element to be visible
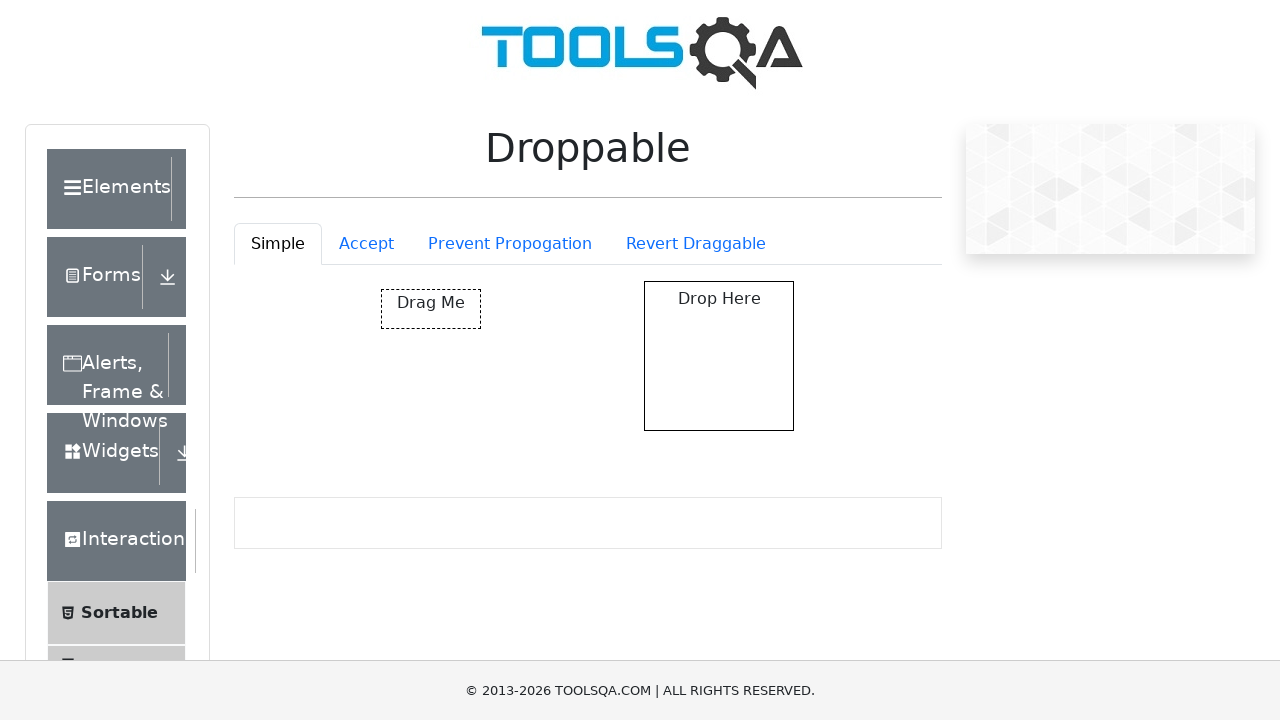

Waited for droppable target area to be visible
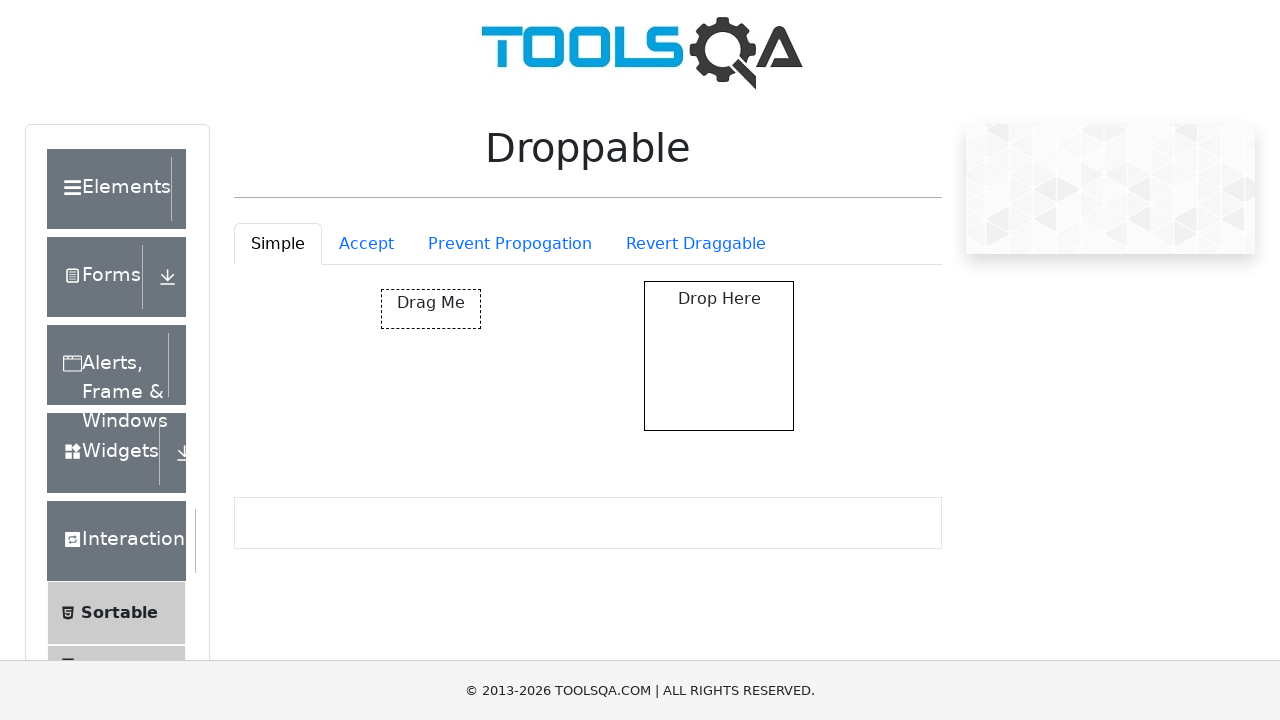

Dragged element and dropped it onto target area at (719, 356)
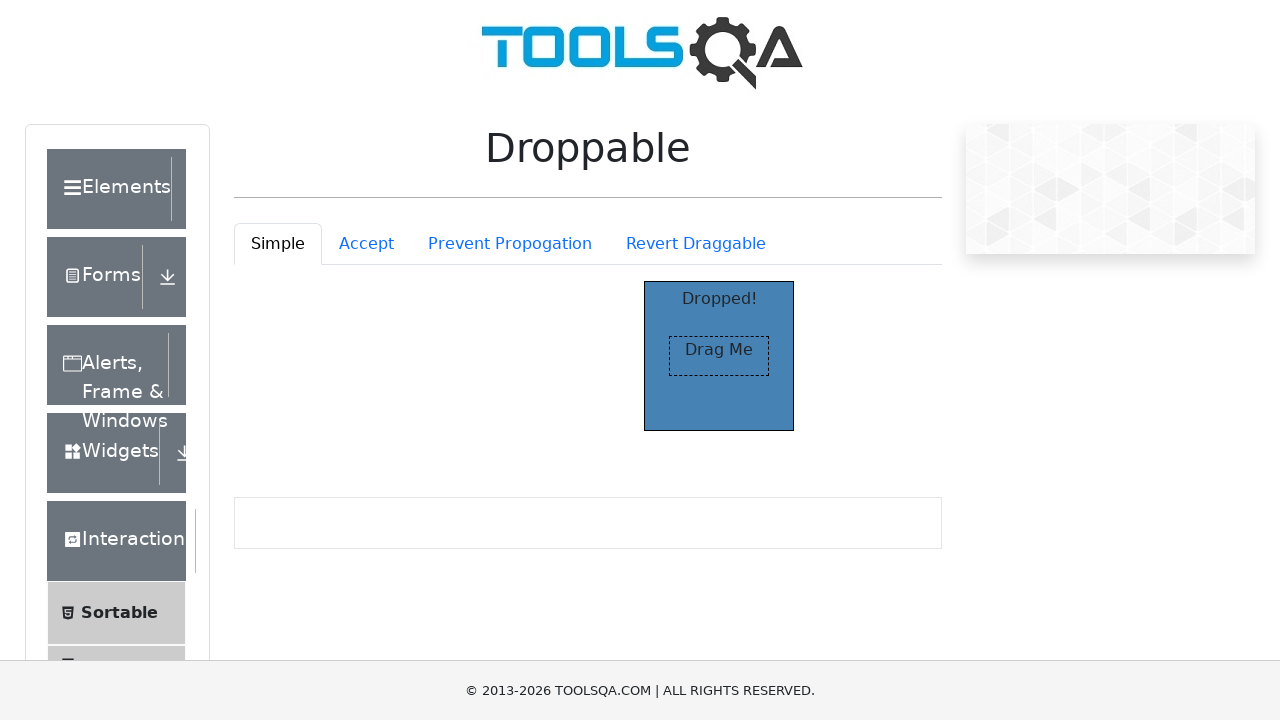

Verified drop was successful - 'Dropped!' message appeared
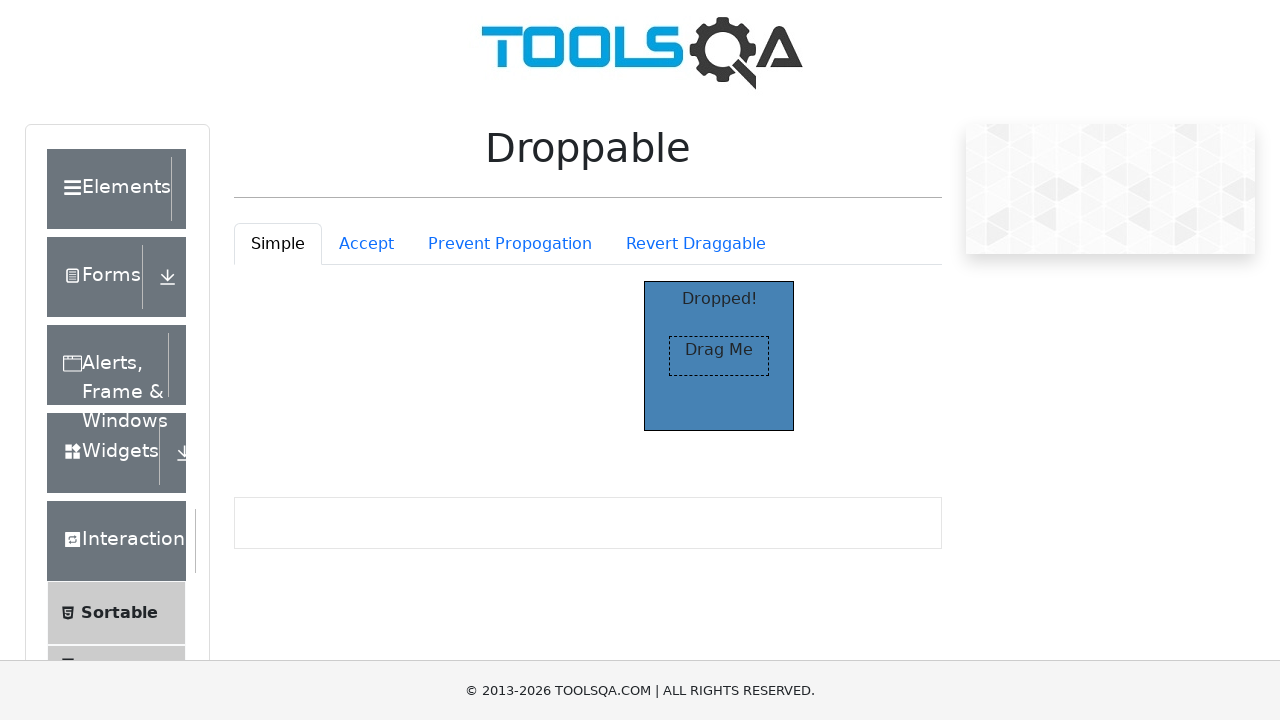

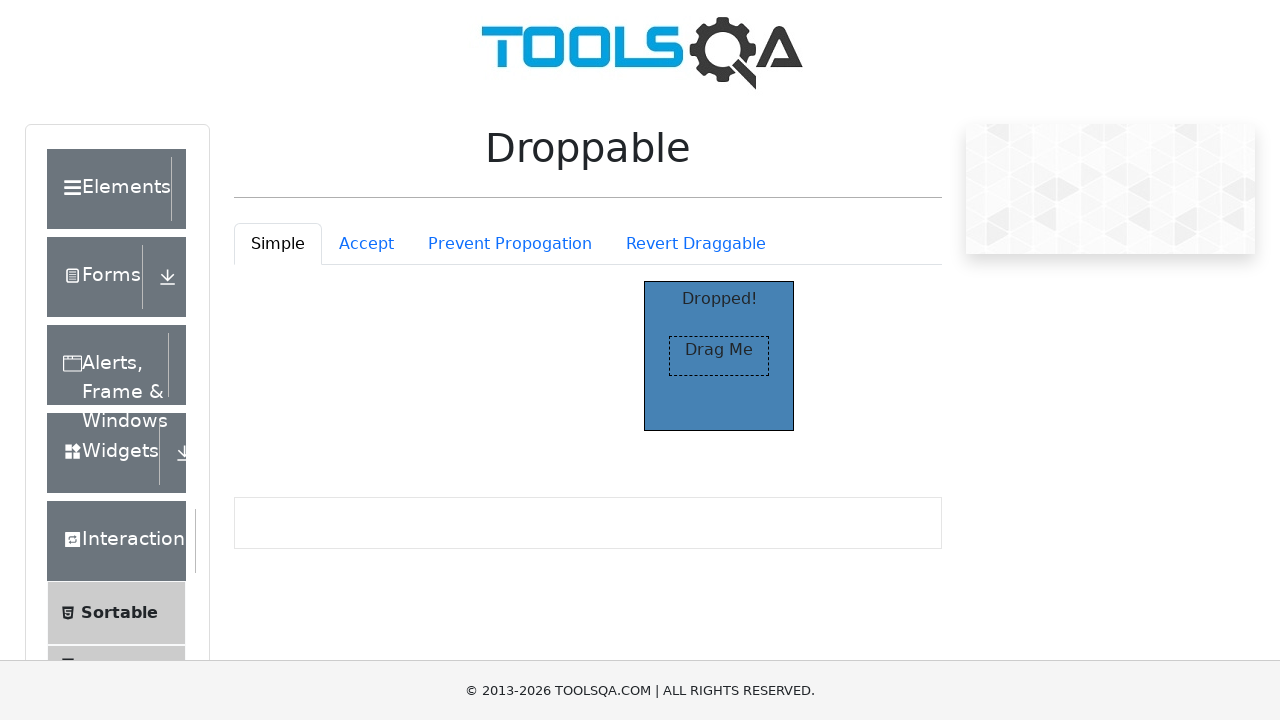